Tests radio button functionality by clicking the Hockey radio button and verifying selection, then iterates through all sport radio buttons to test their clickability

Starting URL: https://practice.cydeo.com/radio_buttons

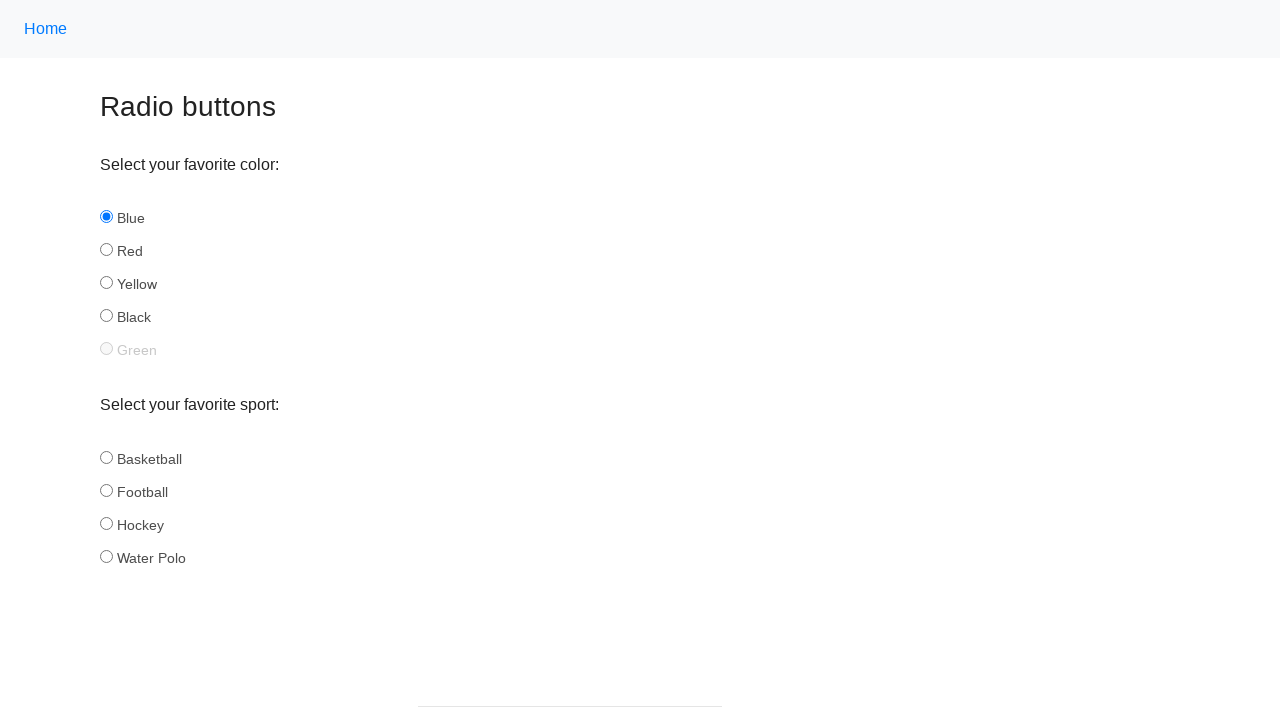

Clicked the Hockey radio button at (106, 523) on input#hockey
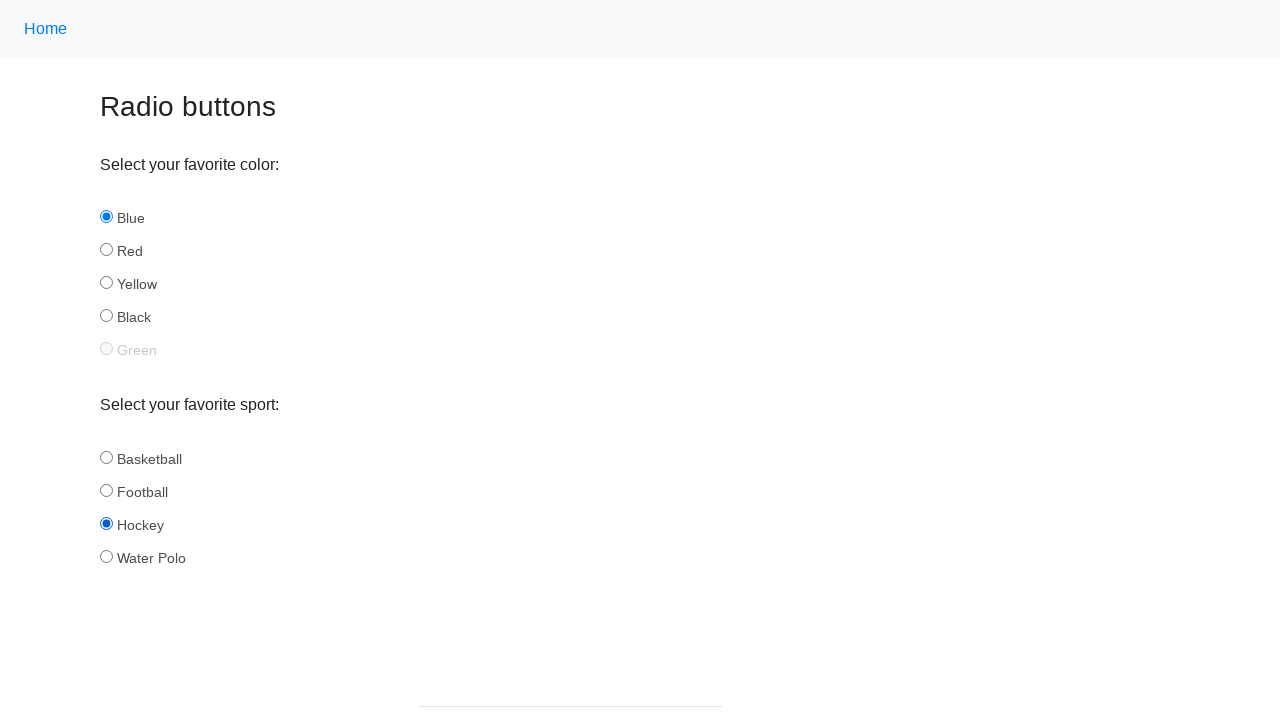

Verified Hockey radio button is selected
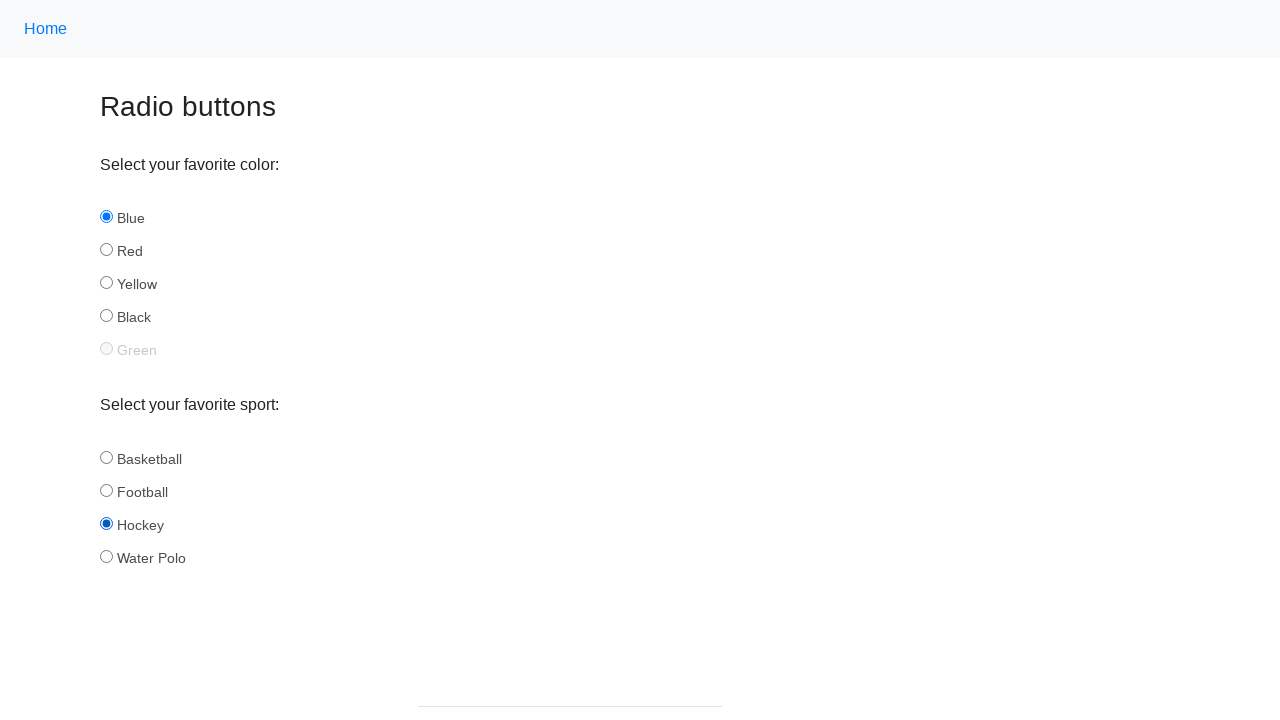

Clicked a sport radio button at (106, 457) on input[name='sport'] >> nth=0
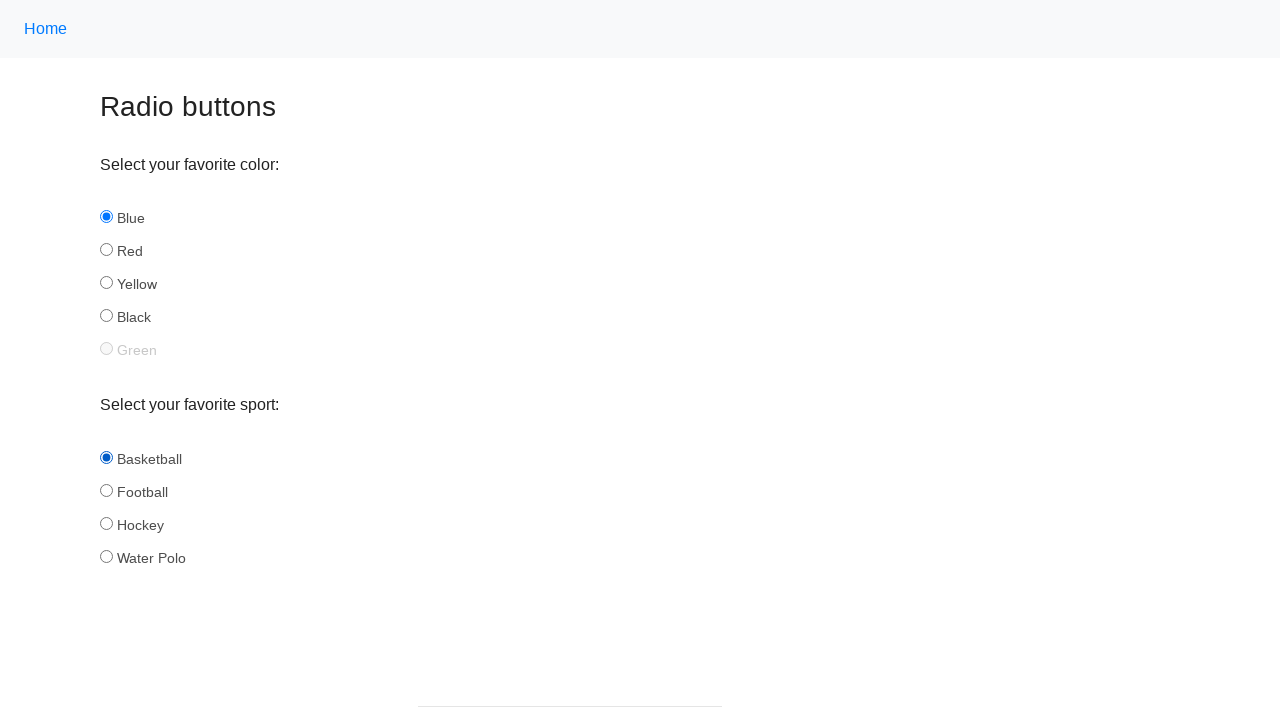

Verified the clicked radio button is selected
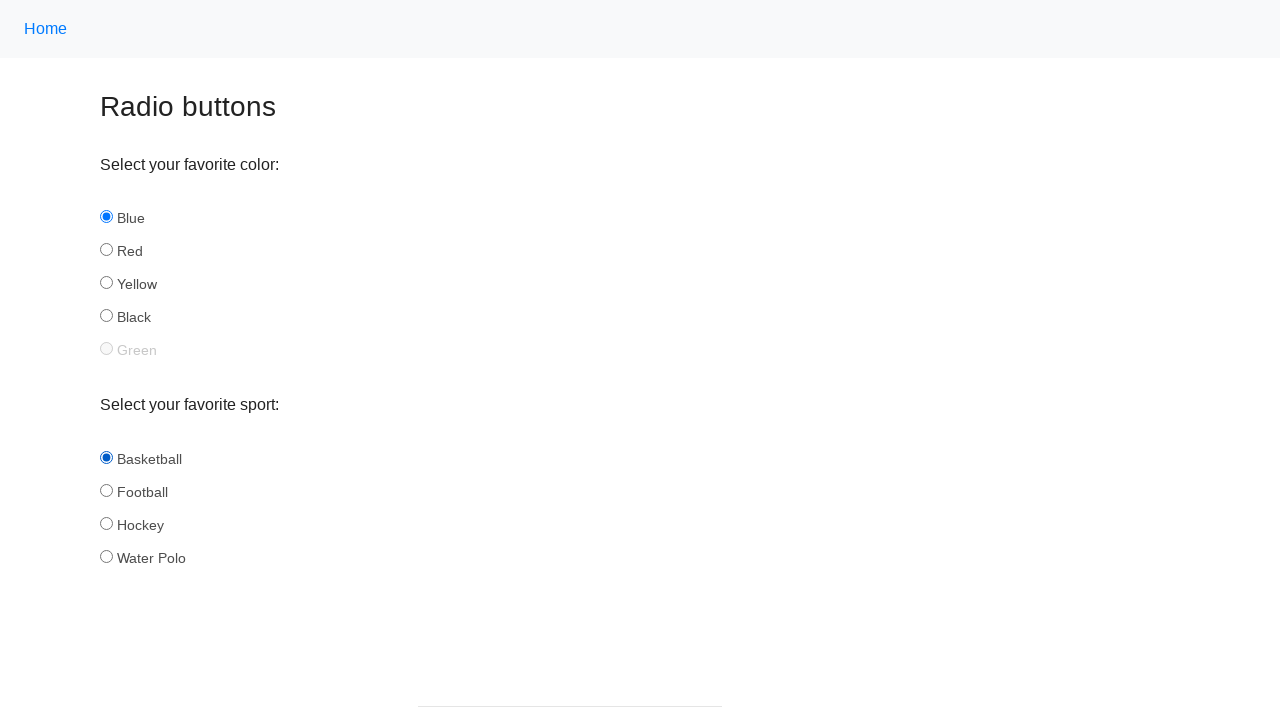

Clicked a sport radio button at (106, 490) on input[name='sport'] >> nth=1
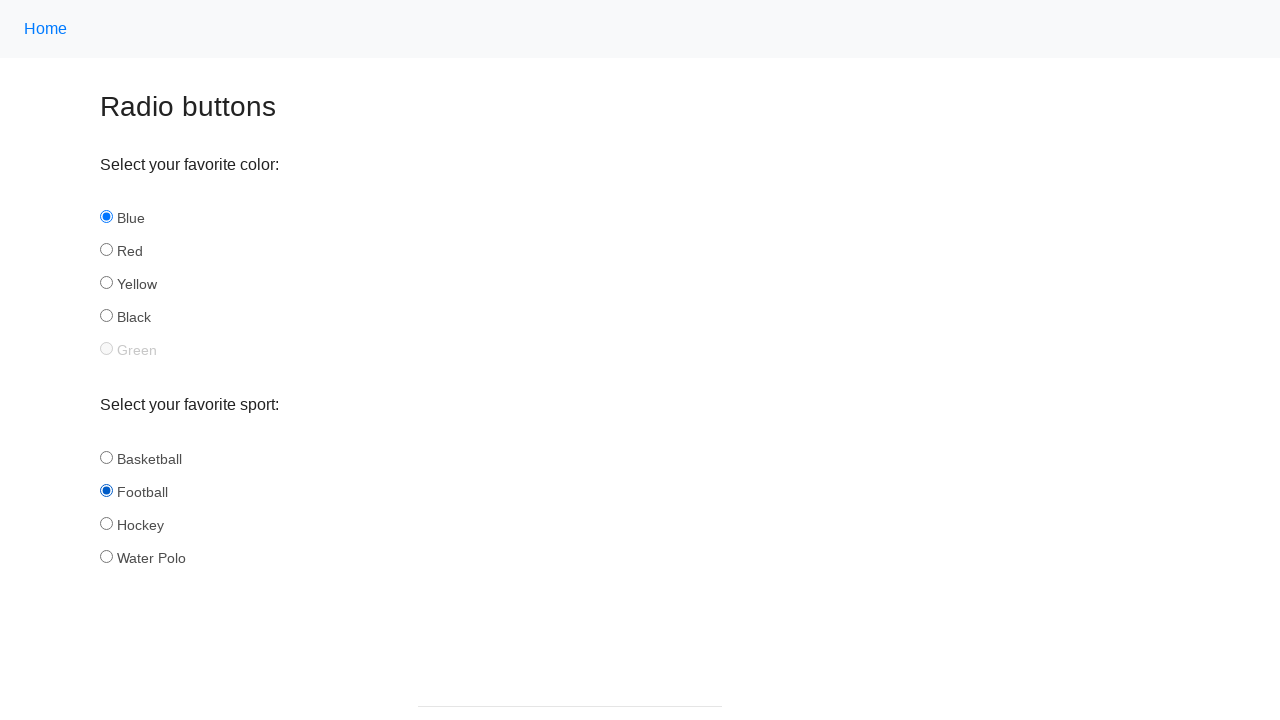

Verified the clicked radio button is selected
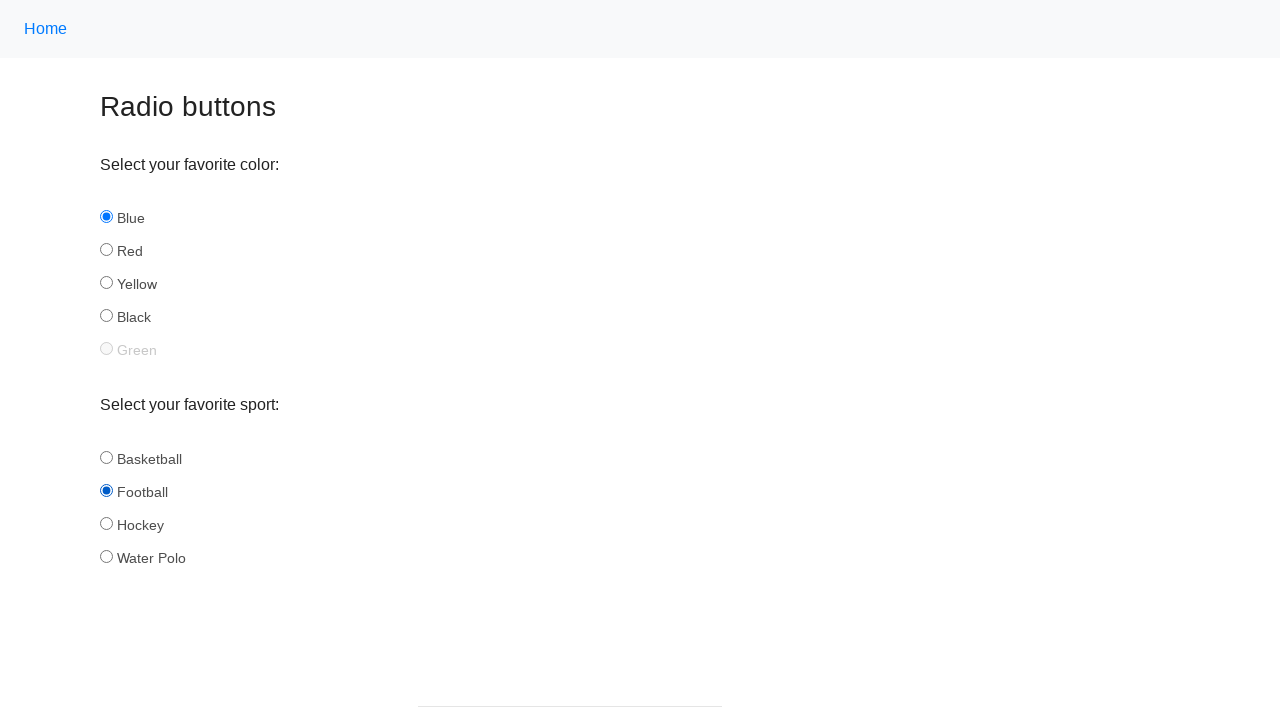

Clicked a sport radio button at (106, 523) on input[name='sport'] >> nth=2
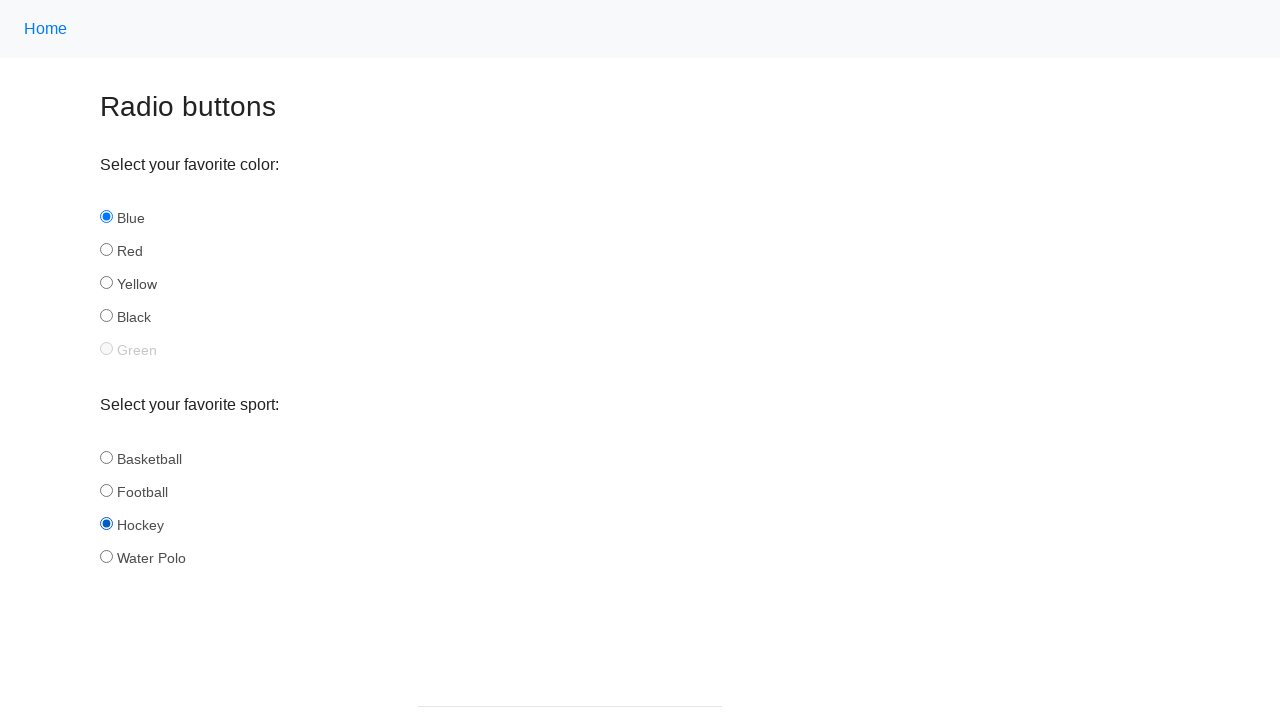

Verified the clicked radio button is selected
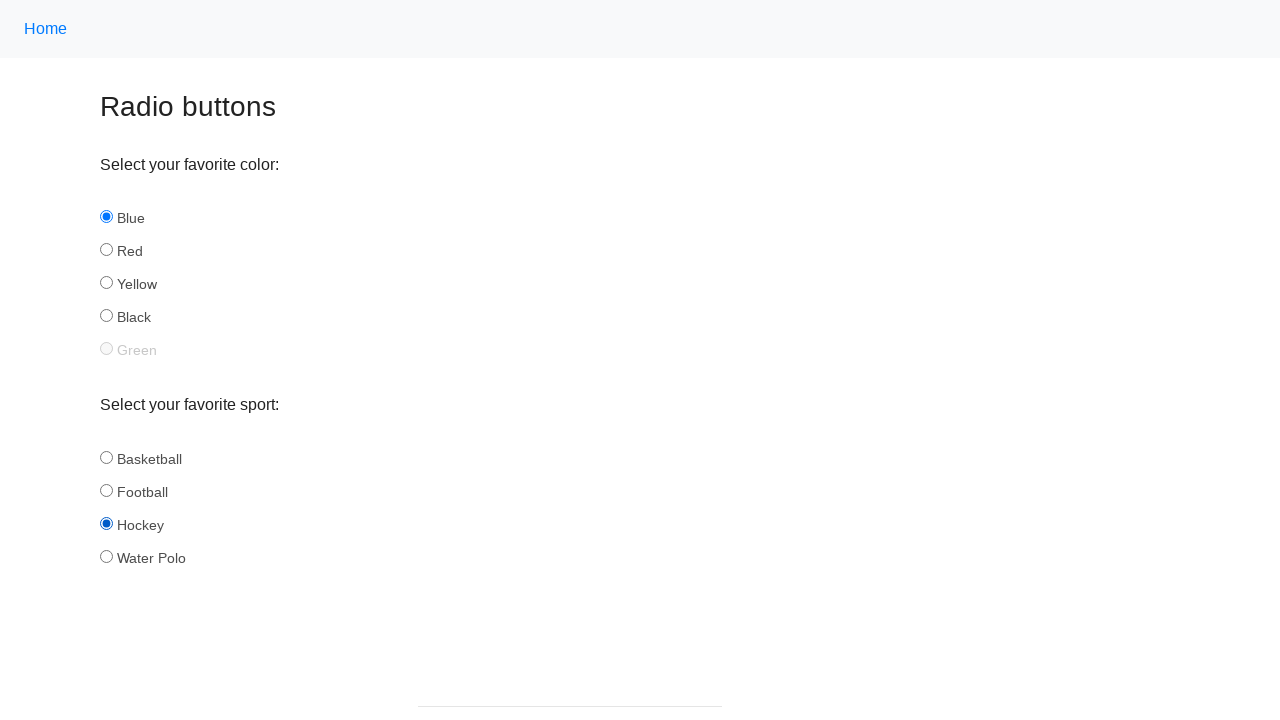

Clicked a sport radio button at (106, 556) on input[name='sport'] >> nth=3
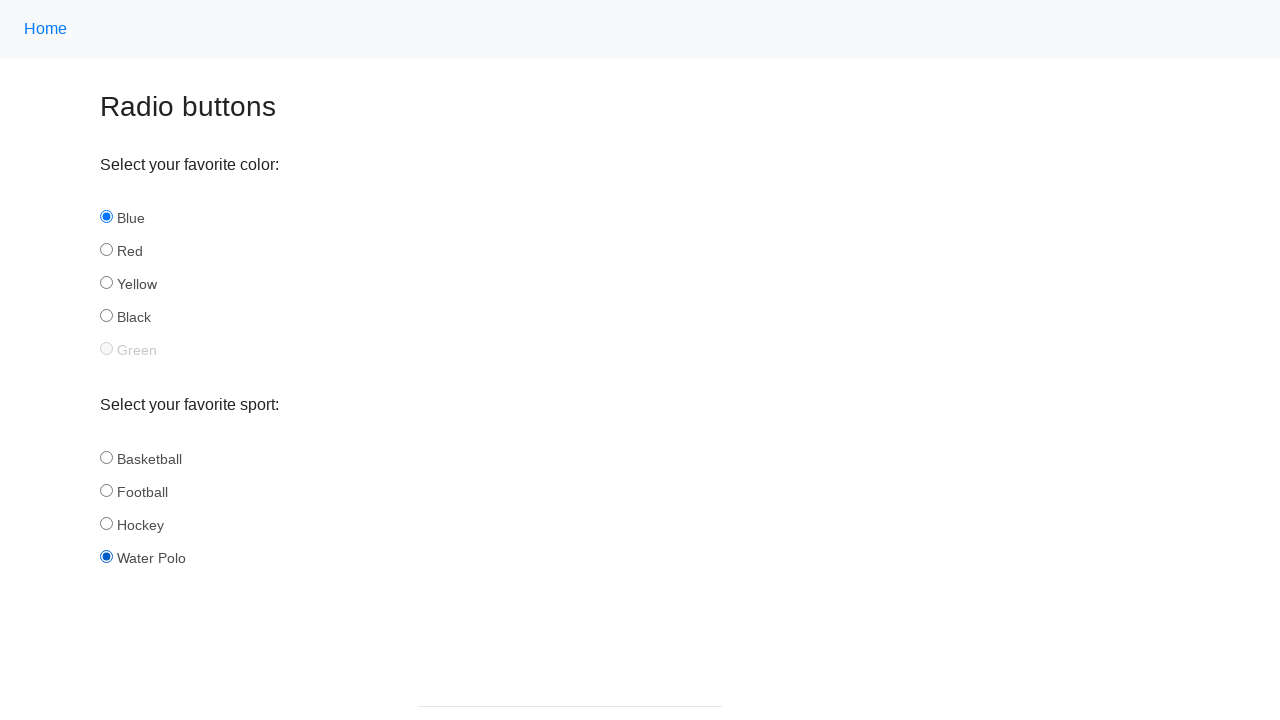

Verified the clicked radio button is selected
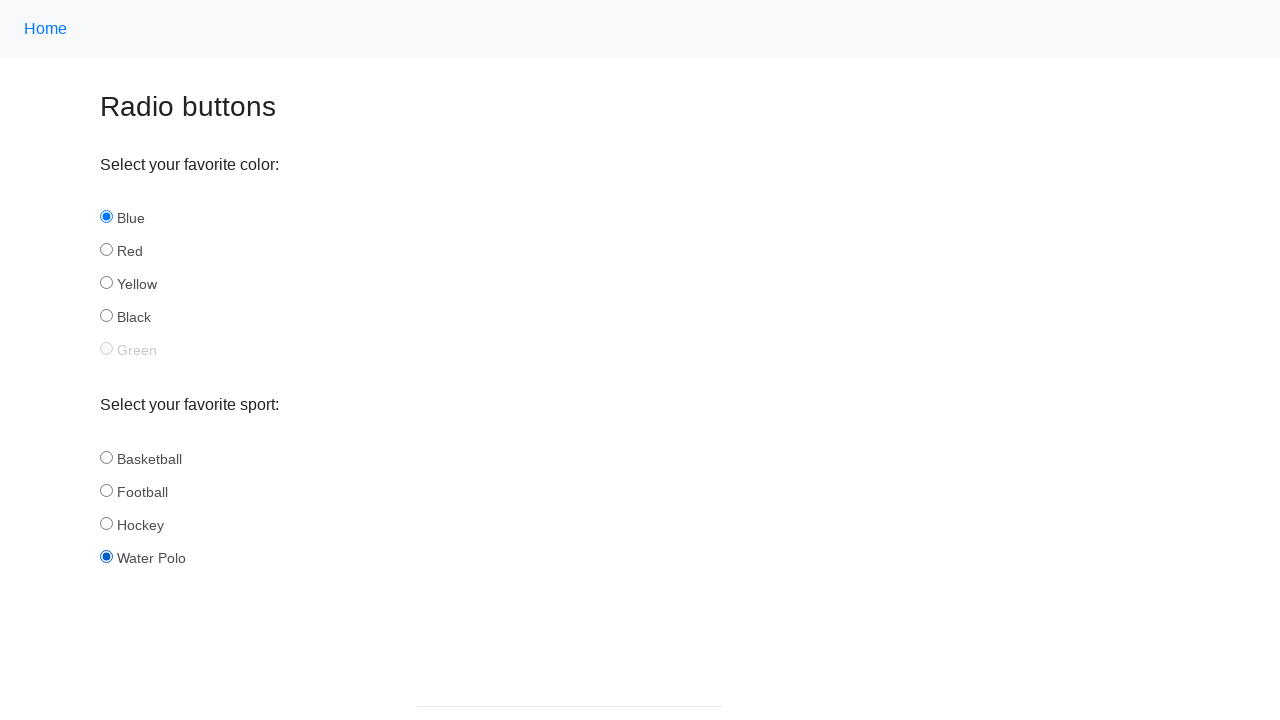

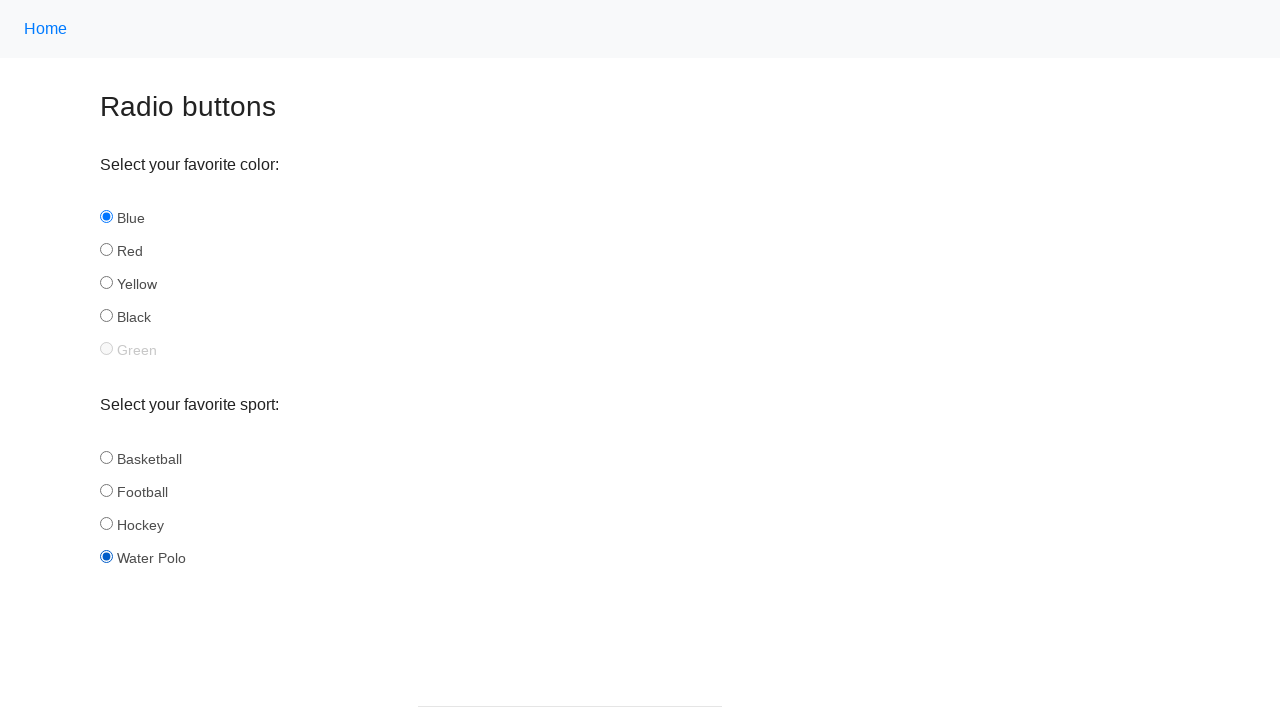